Navigates to El País opinion section, finds articles, and visits each article page to verify content is accessible

Starting URL: https://elpais.com/opinion/

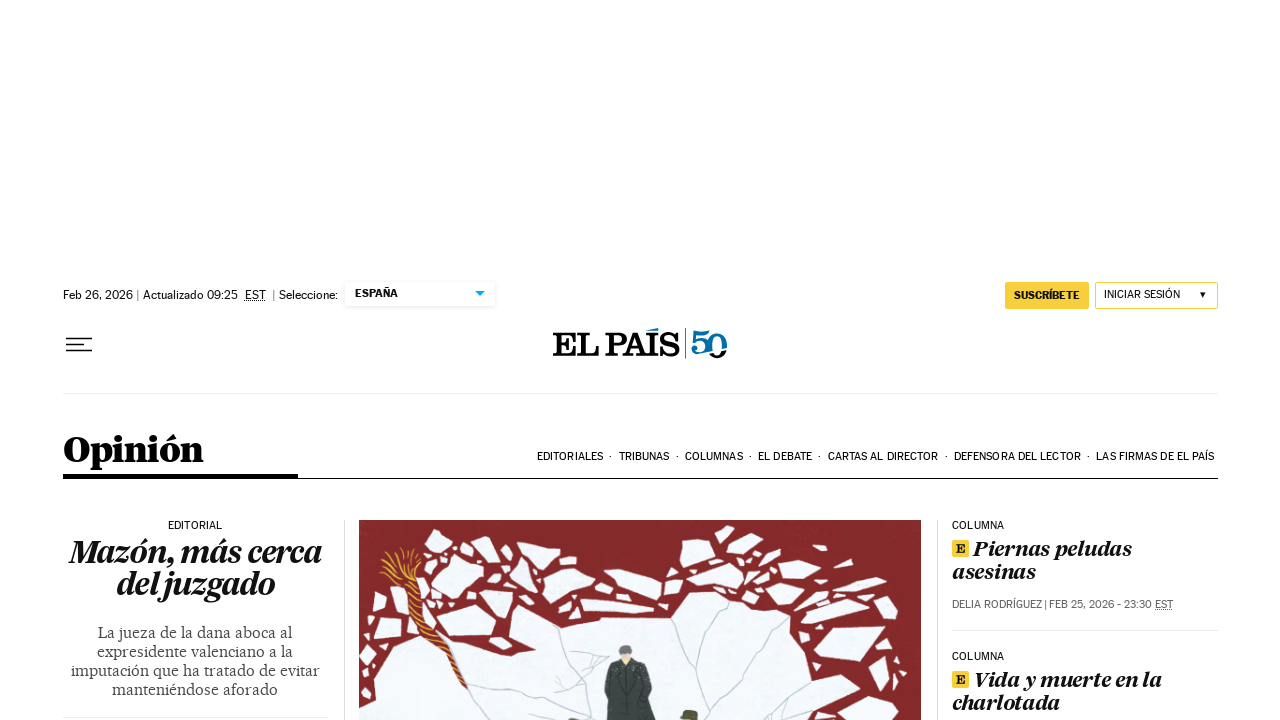

Waited for articles to load on El País opinion section
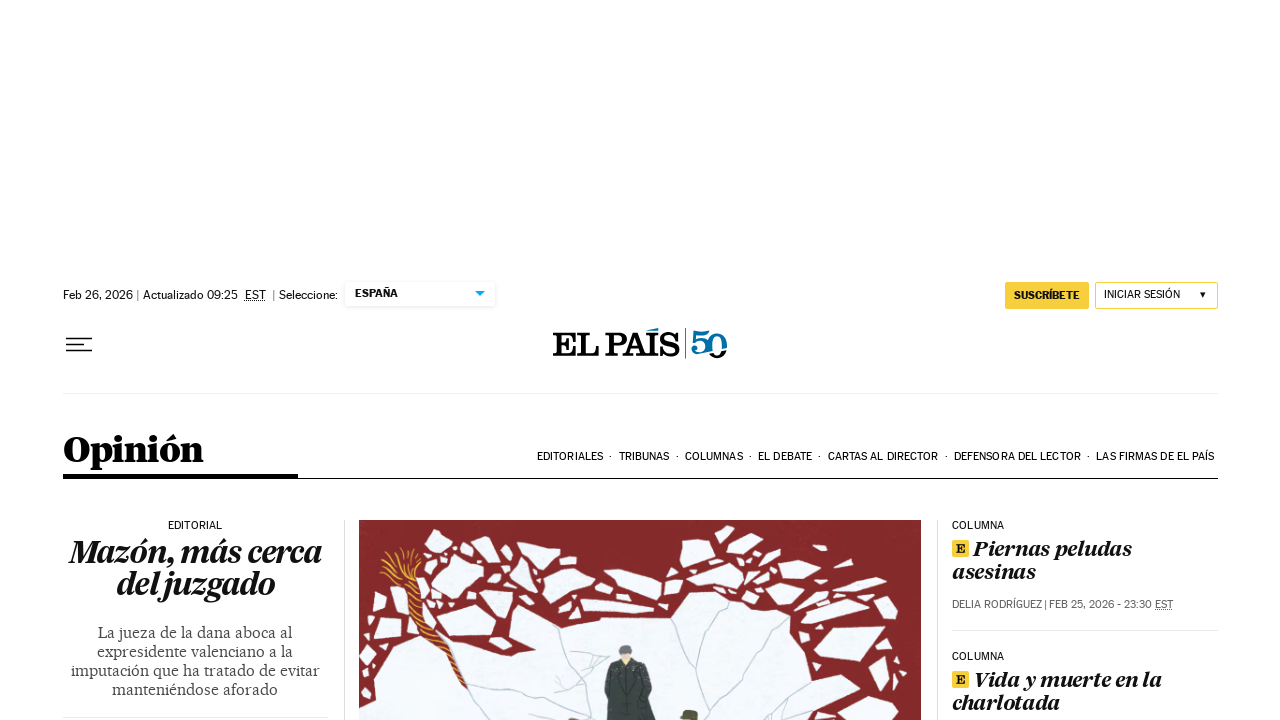

Retrieved first 5 articles from the page
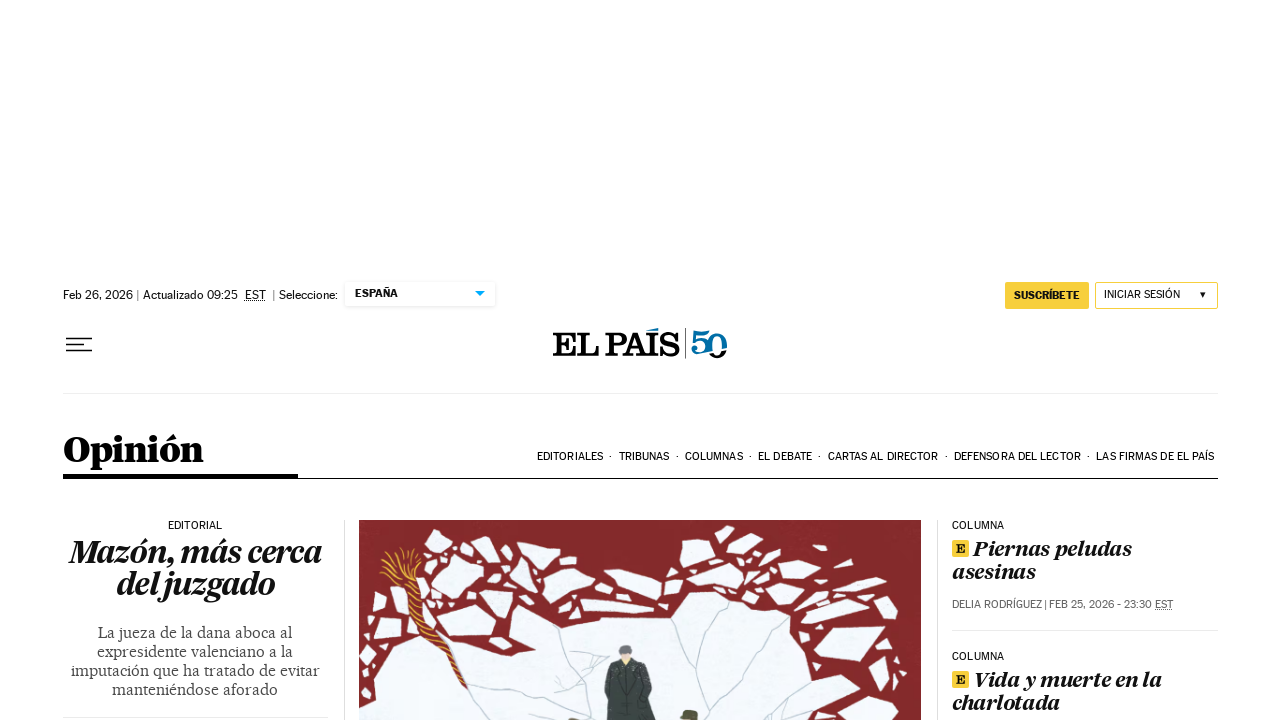

Located link element in article 1
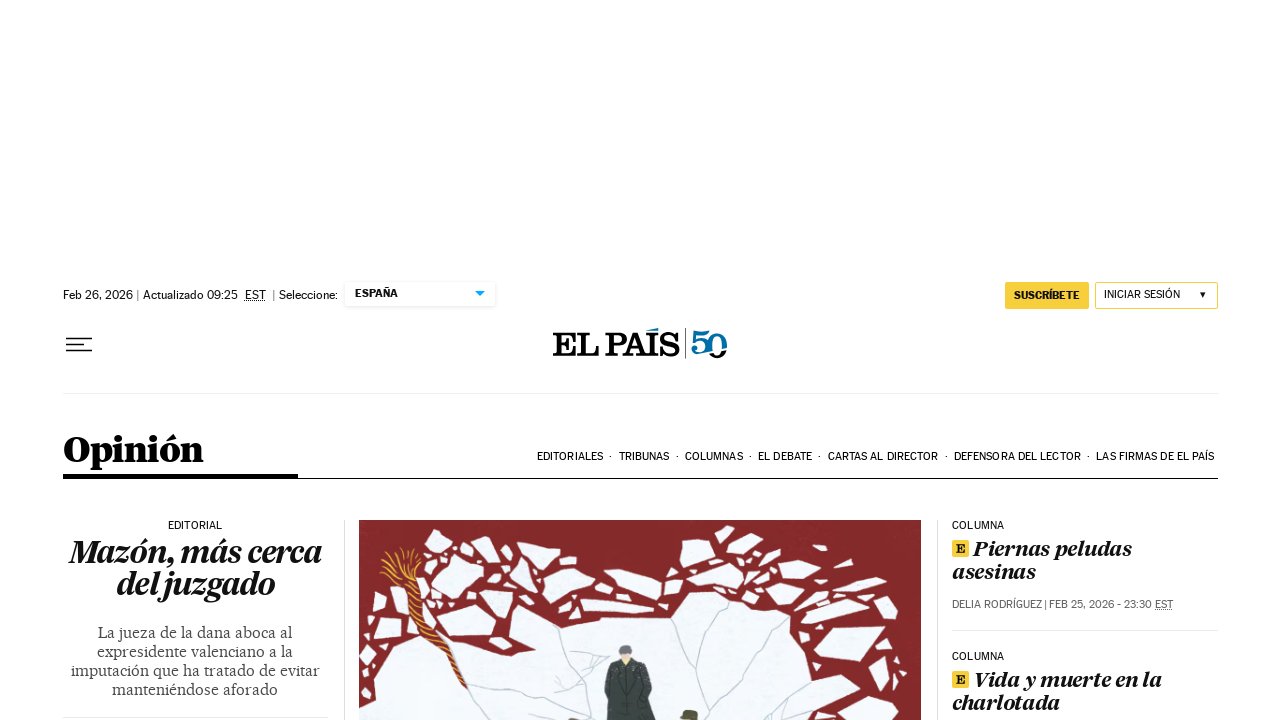

Extracted href from article 1 link
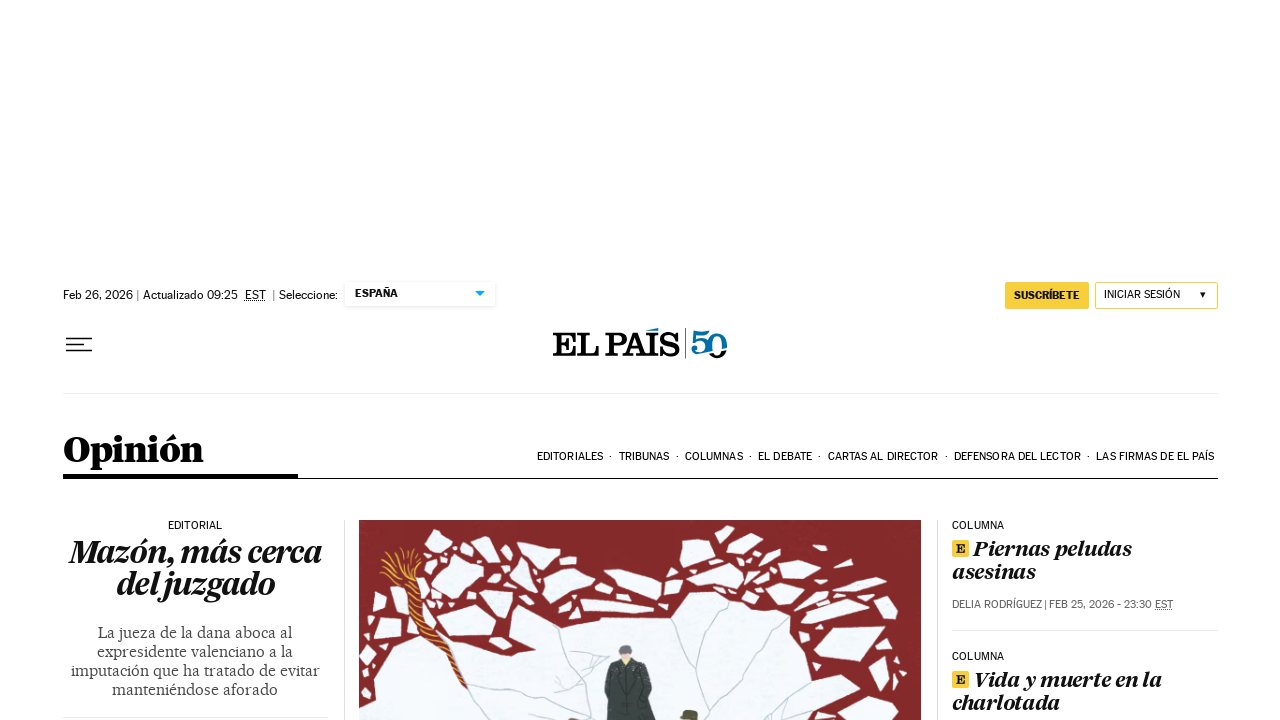

Opened new browser tab for article 1
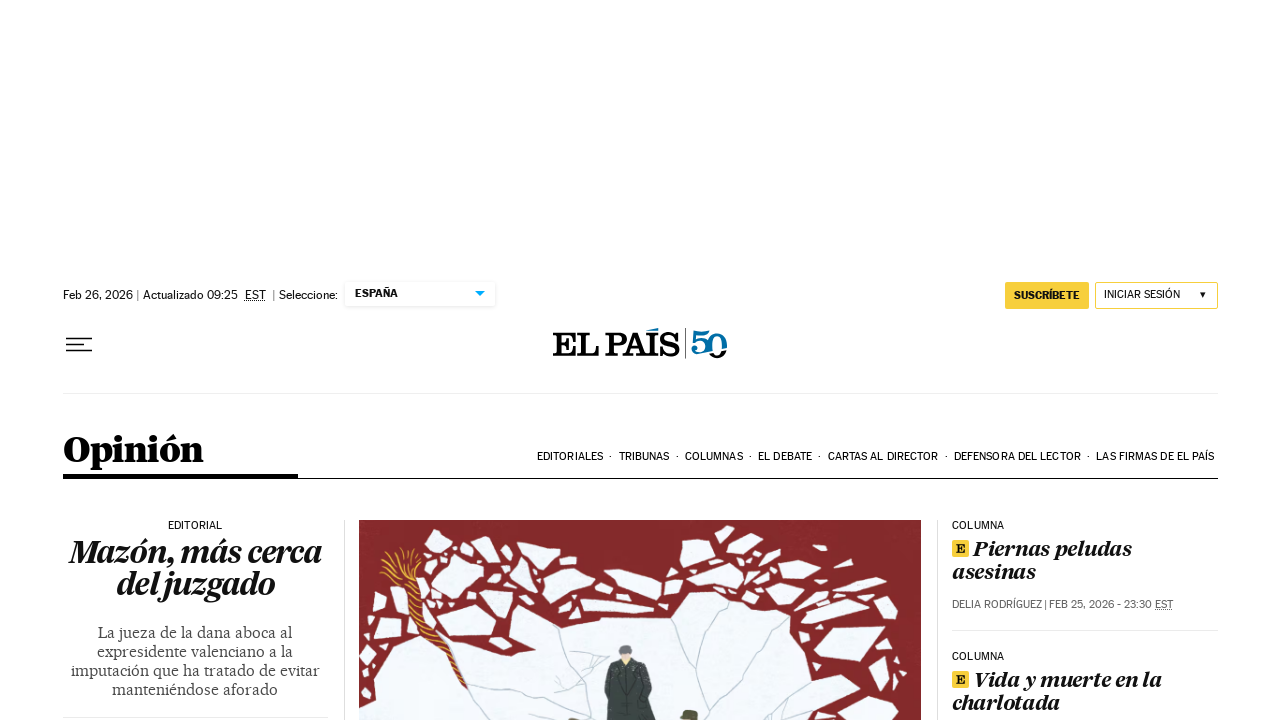

Navigated to article 1: https://elpais.com/opinion/editoriales/
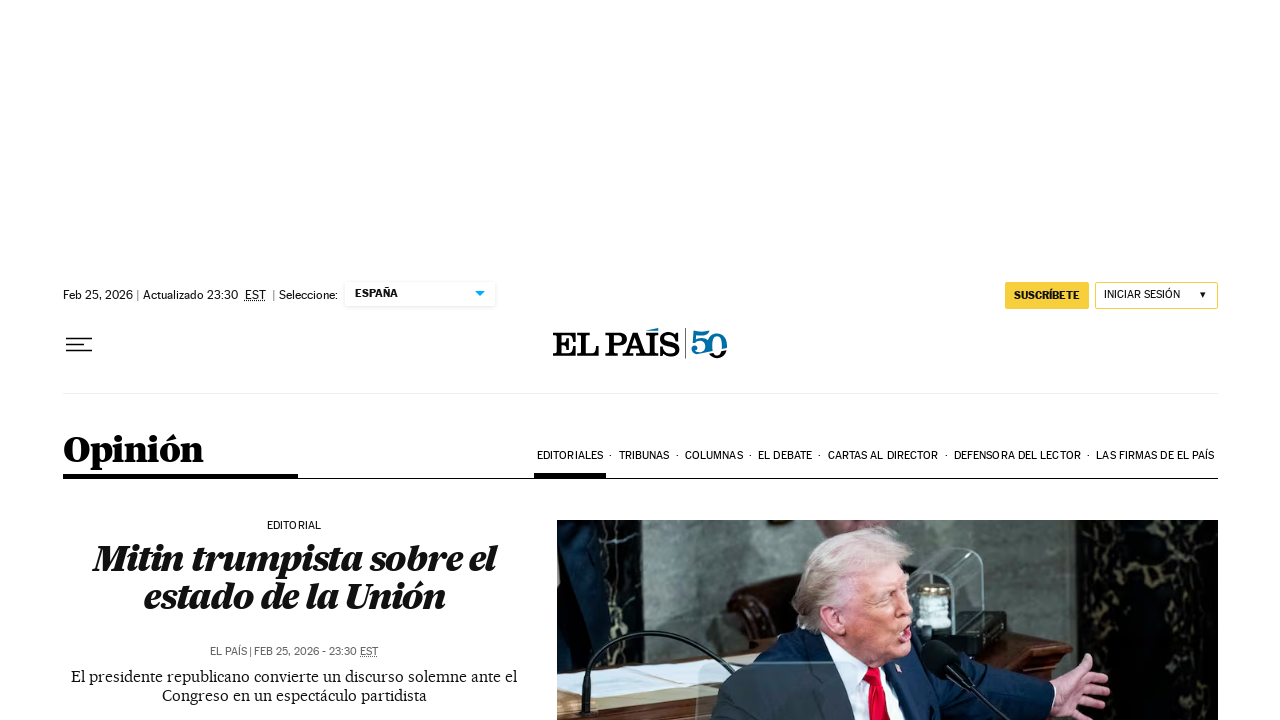

Article 1 content selector not found or timeout
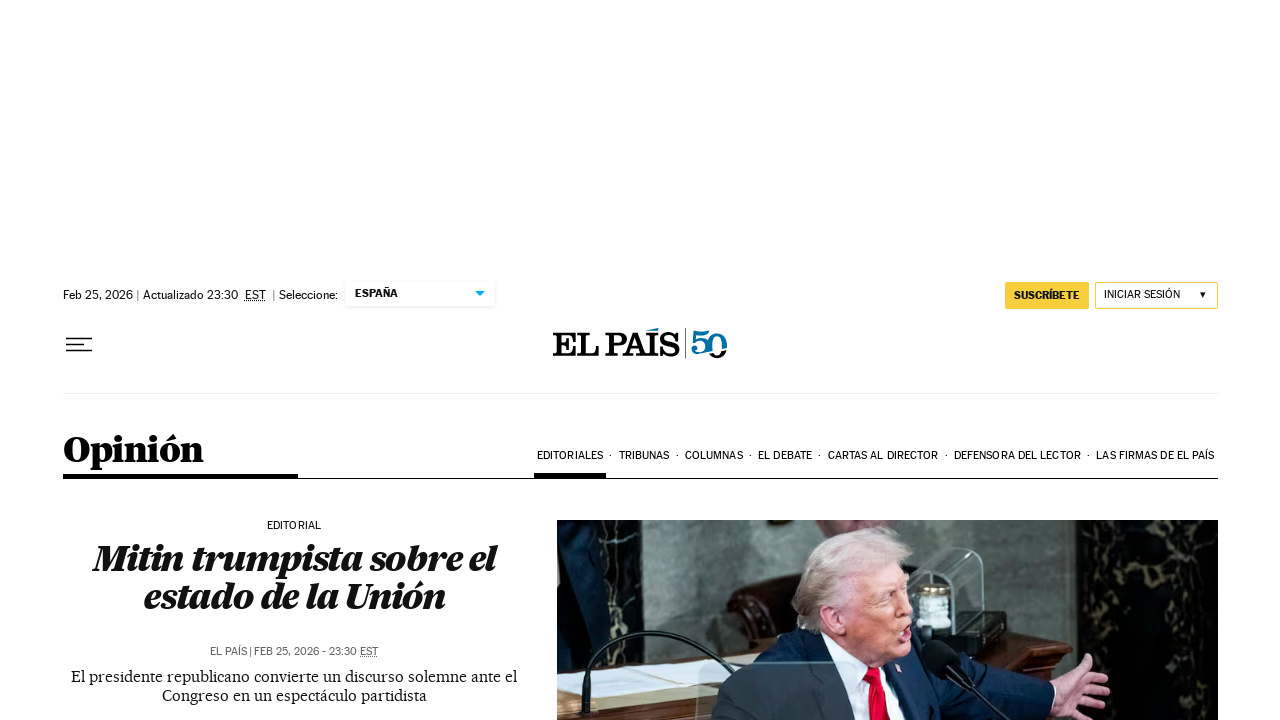

Closed article 1 tab
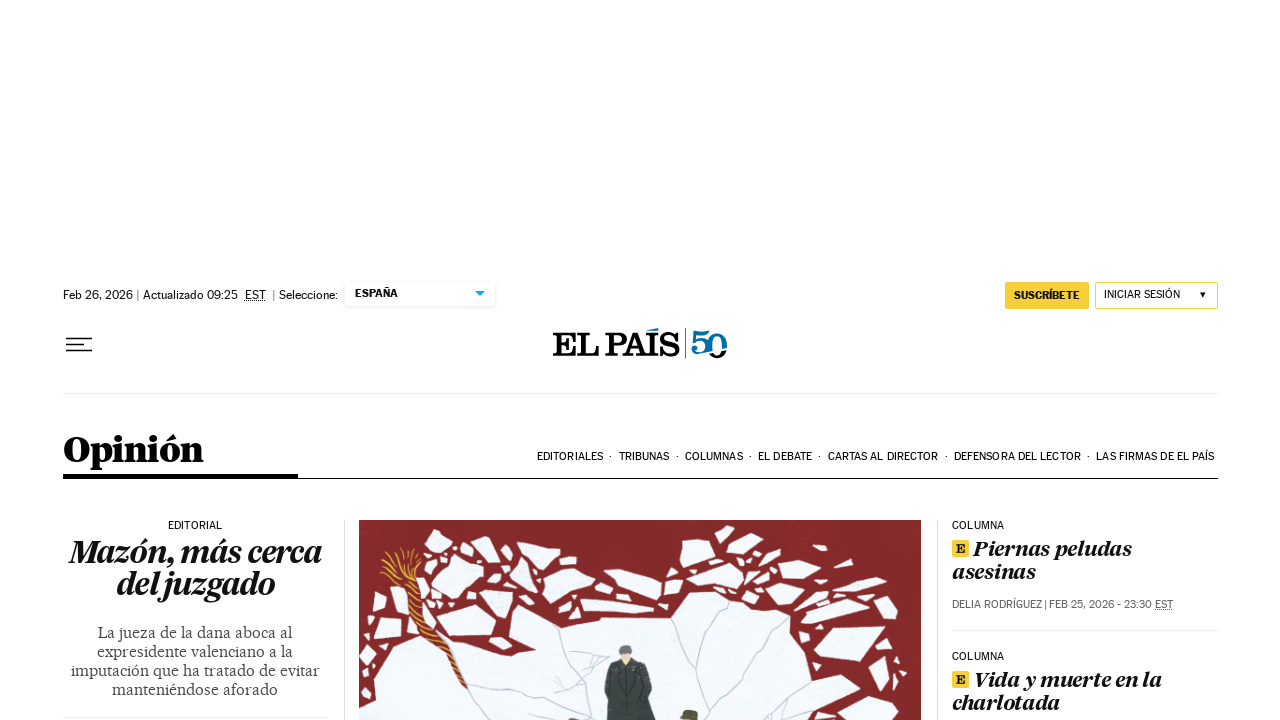

Located link element in article 2
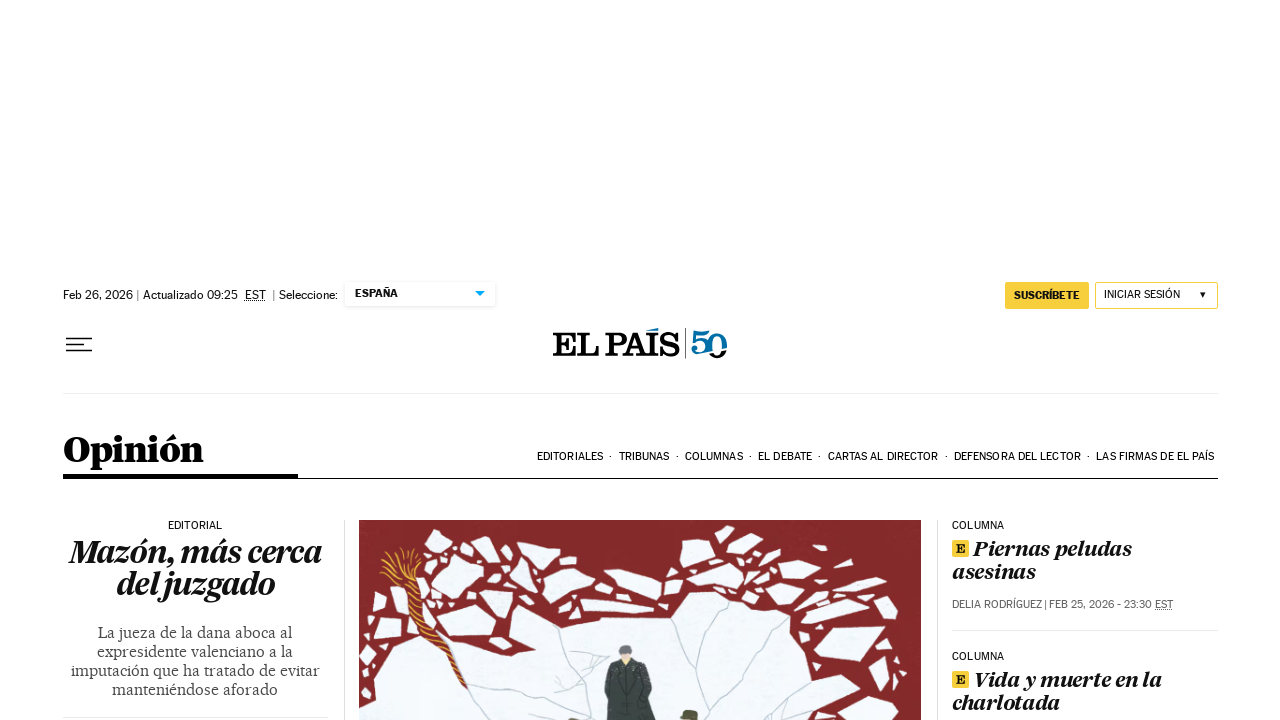

Extracted href from article 2 link
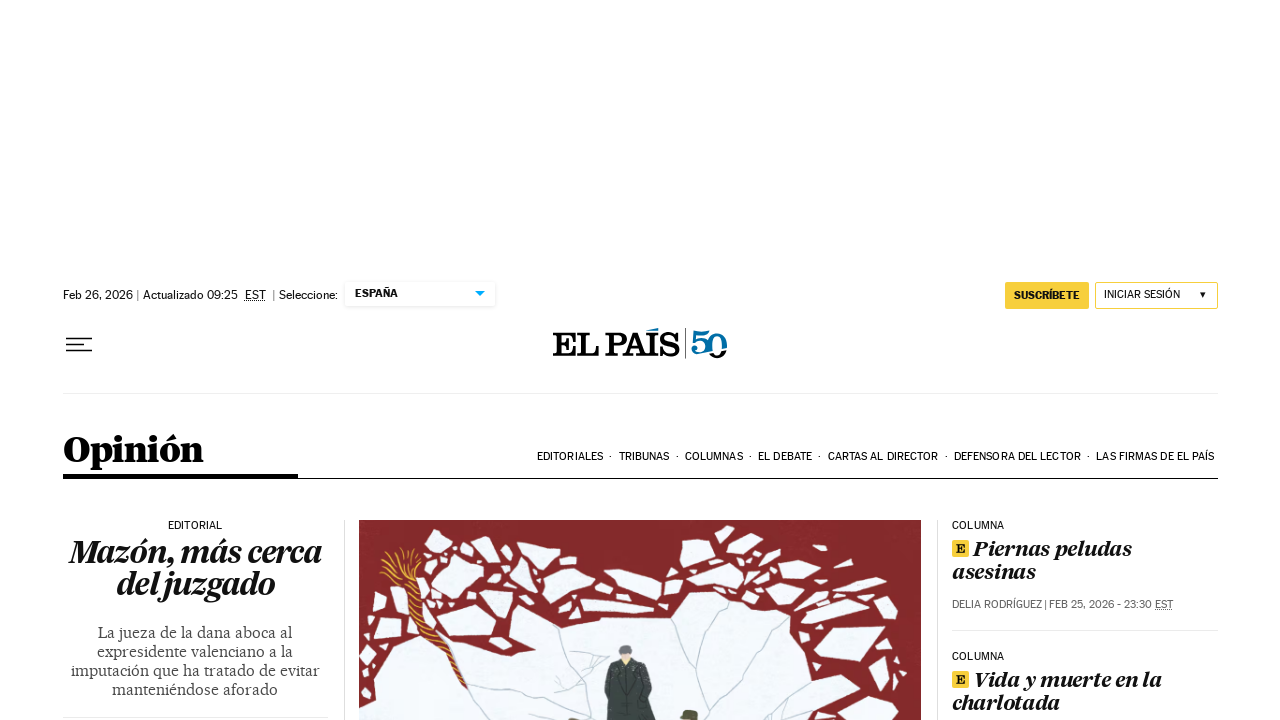

Opened new browser tab for article 2
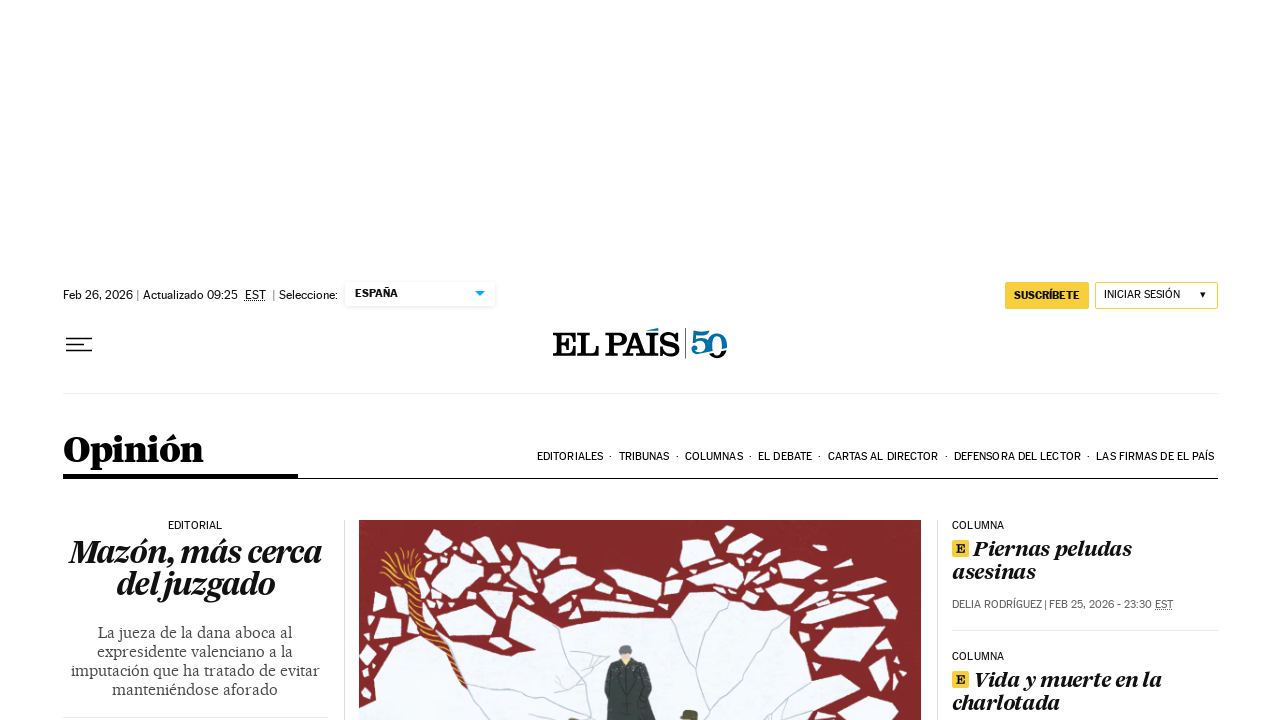

Navigated to article 2: https://elpais.com/opinion/editoriales/
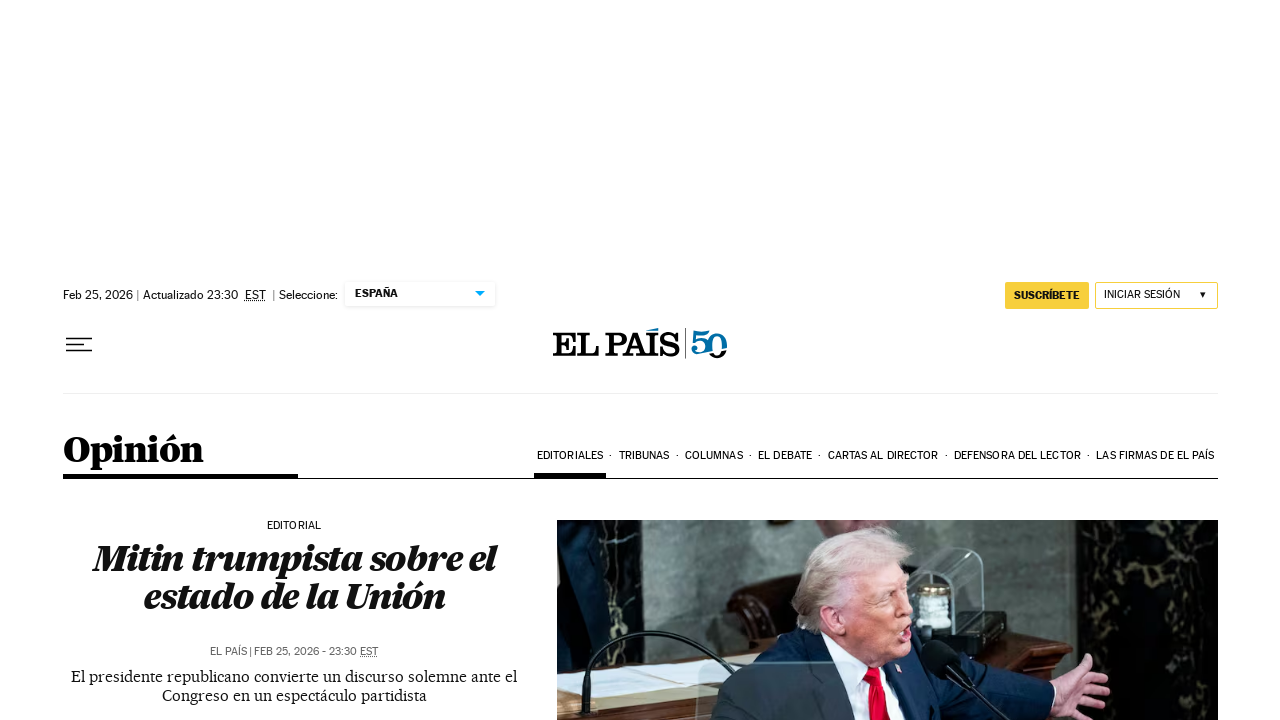

Article 2 content selector not found or timeout
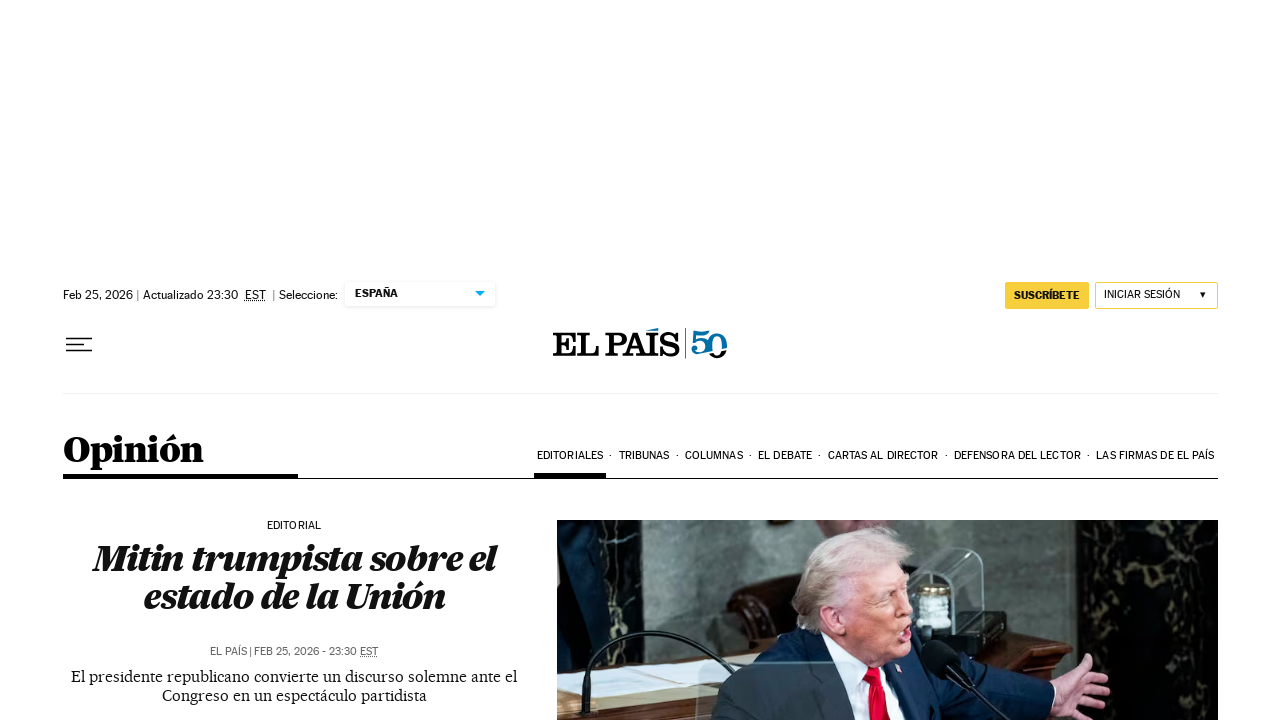

Closed article 2 tab
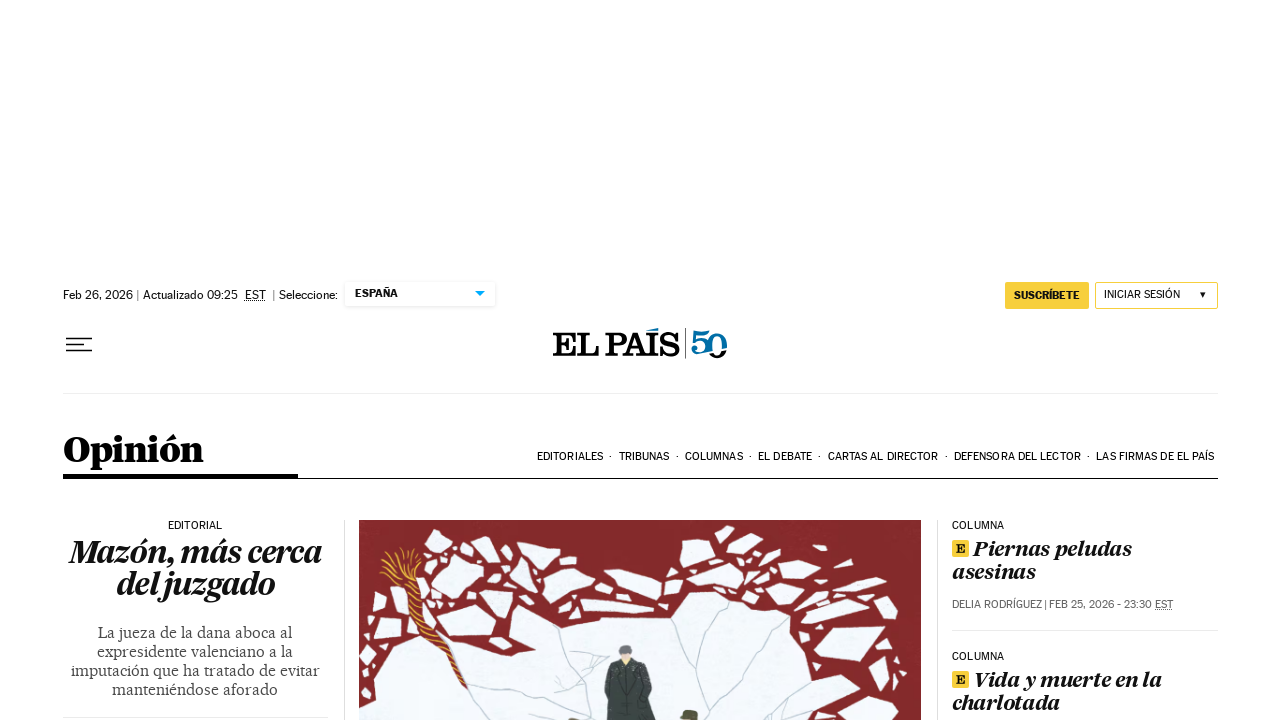

Located link element in article 3
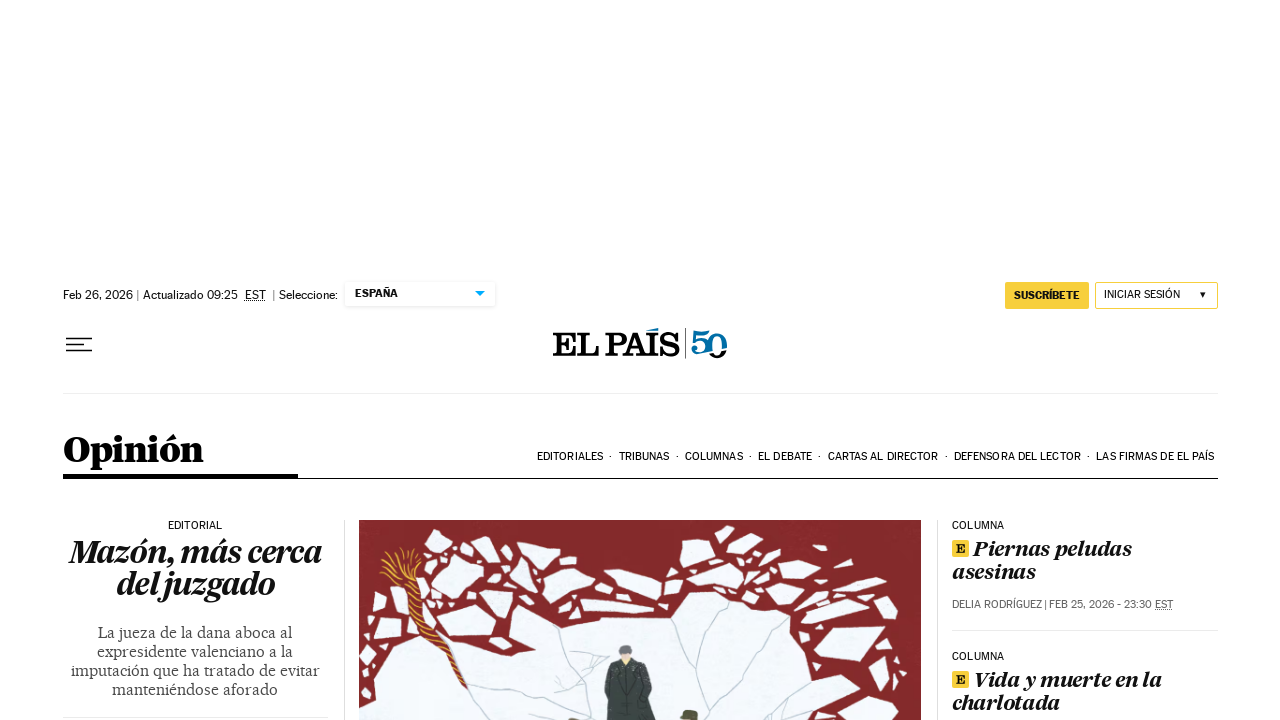

Extracted href from article 3 link
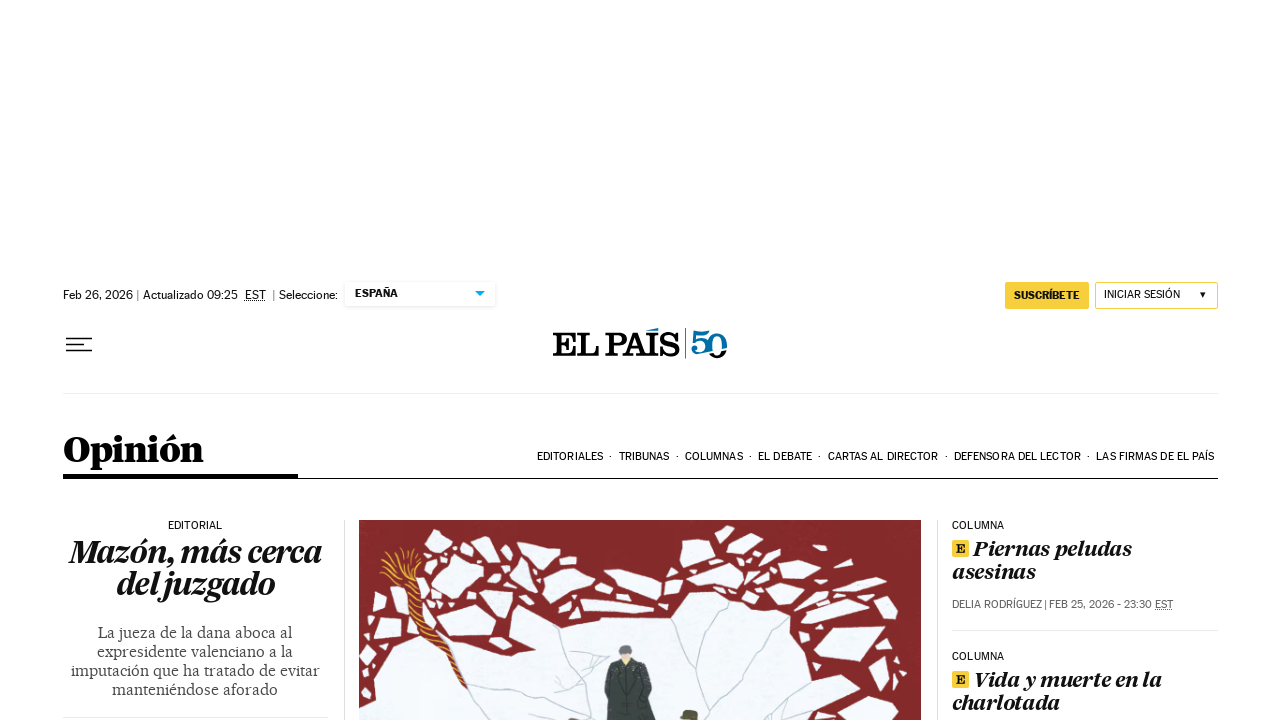

Opened new browser tab for article 3
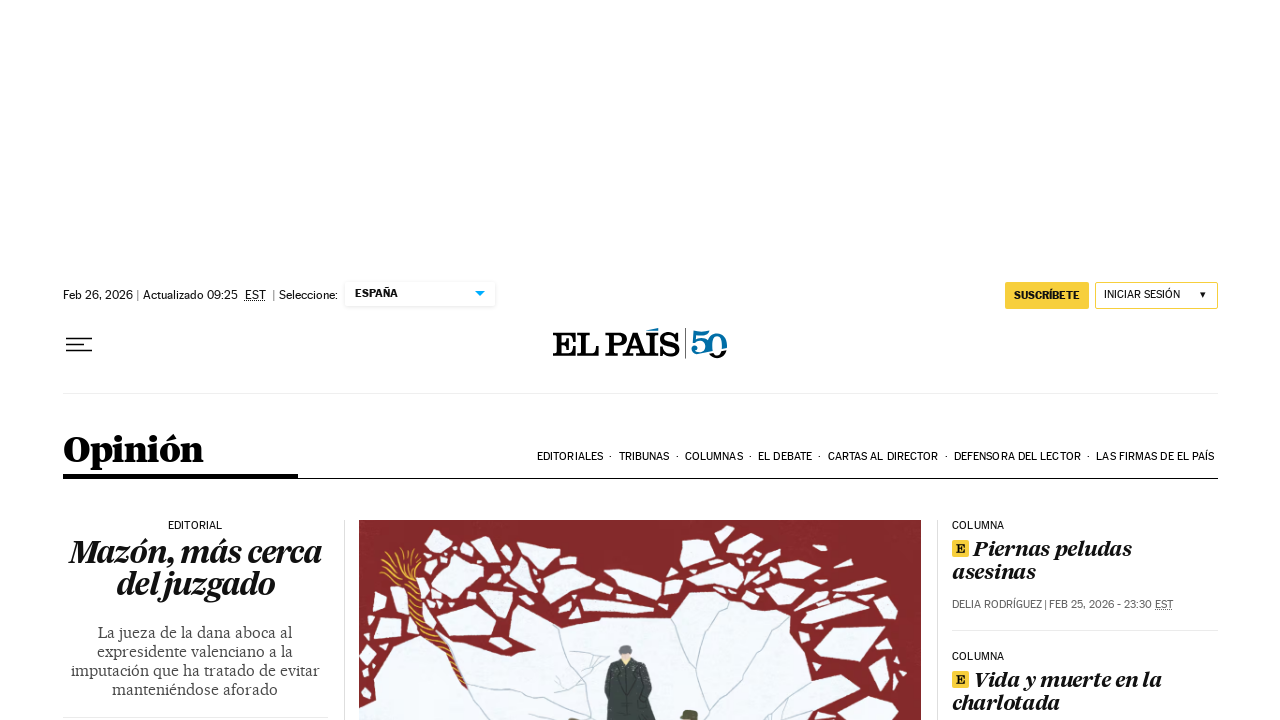

Navigated to article 3: https://elpais.com/opinion/tribunas/
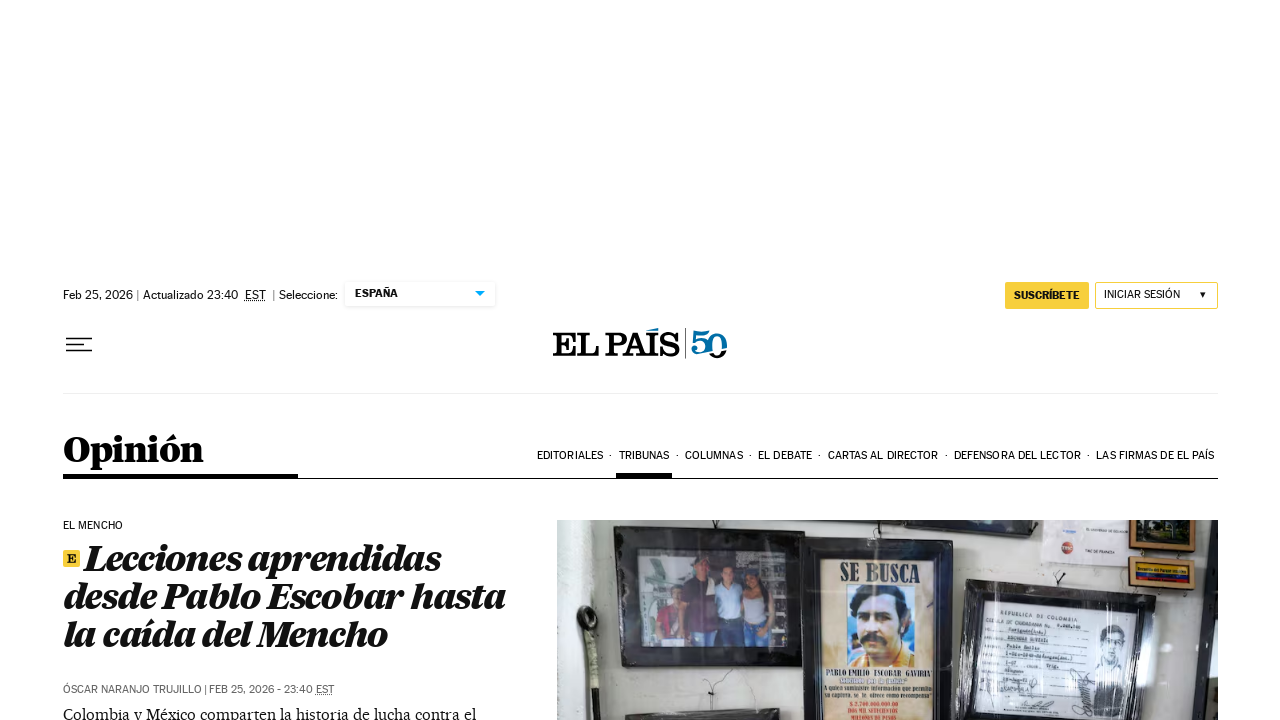

Article 3 content selector not found or timeout
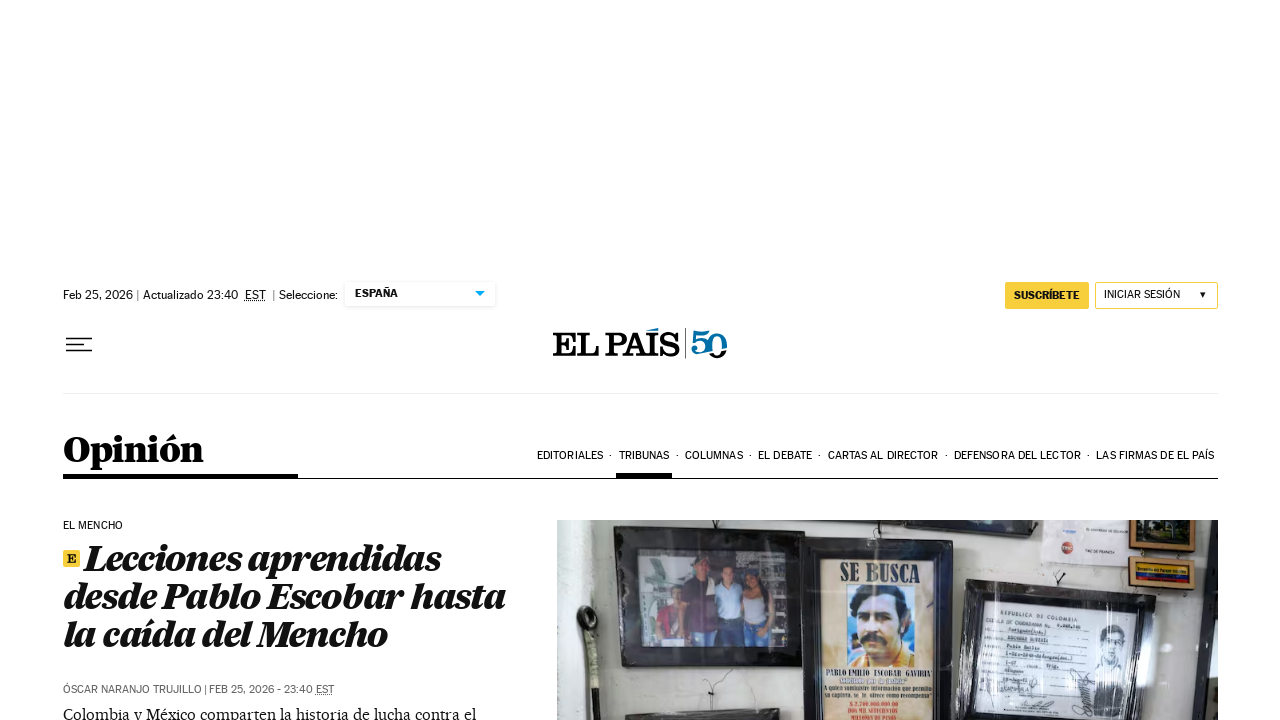

Closed article 3 tab
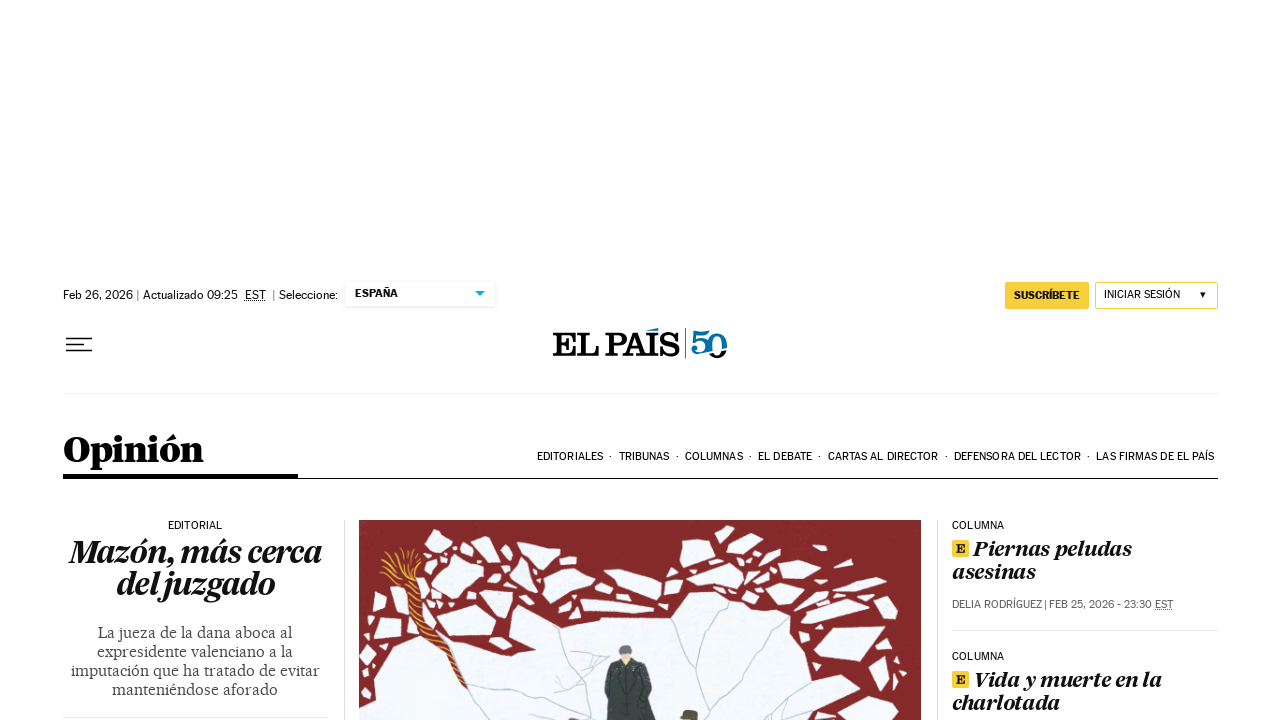

Located link element in article 4
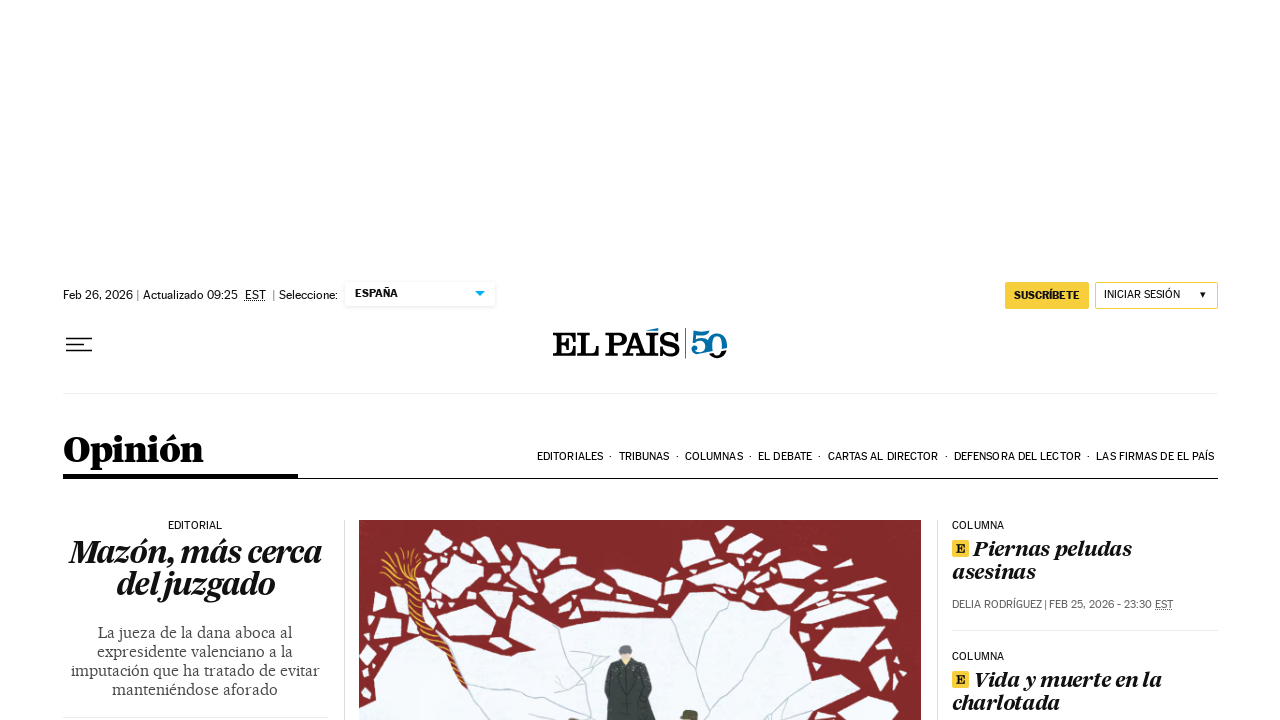

Extracted href from article 4 link
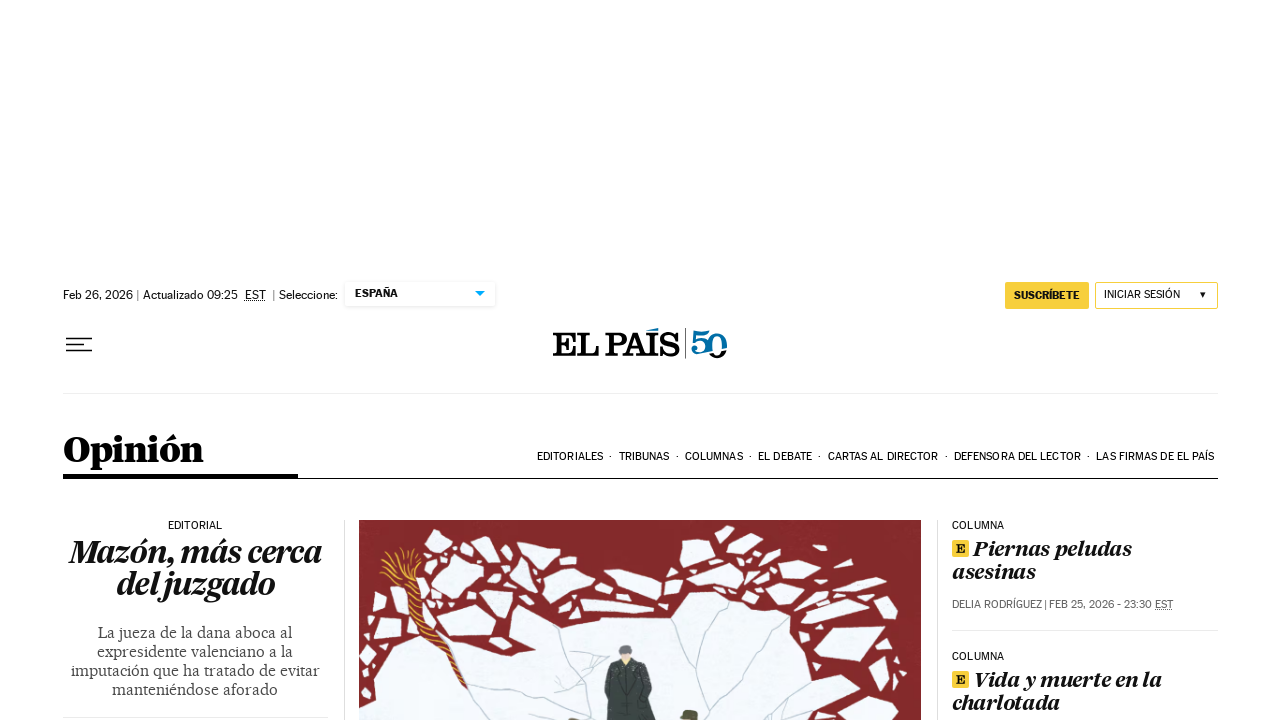

Opened new browser tab for article 4
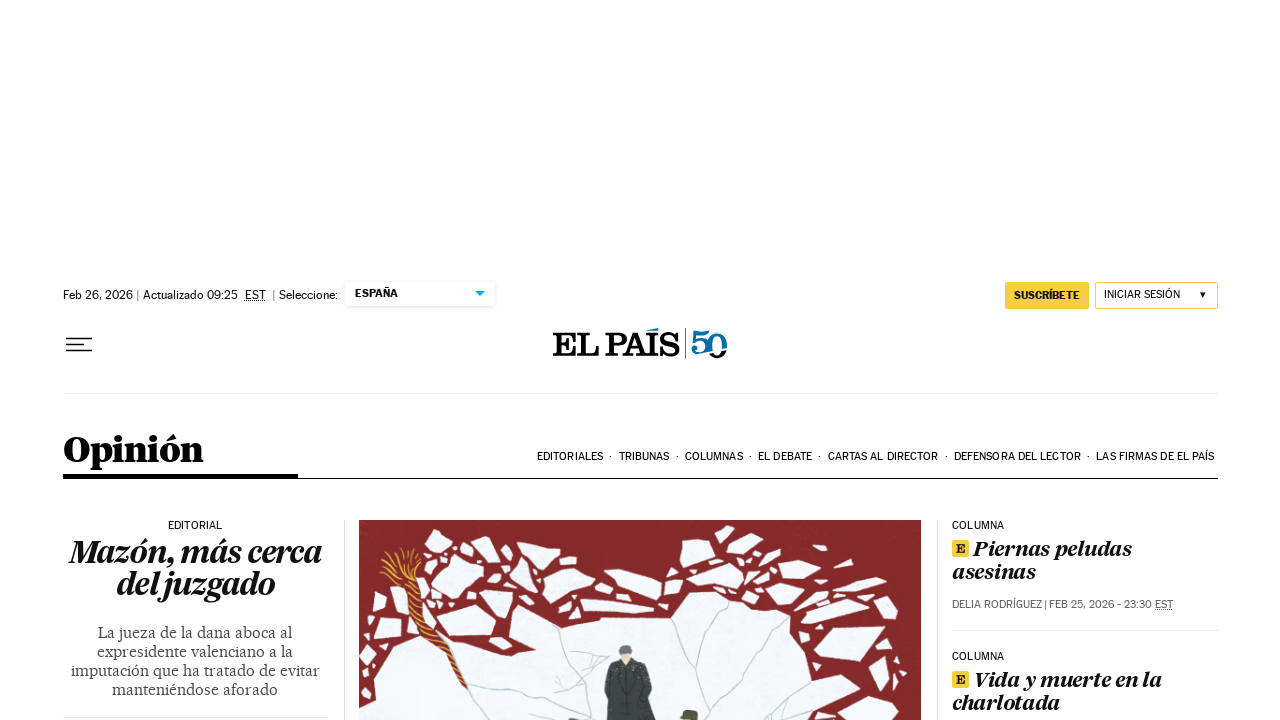

Navigated to article 4: https://elpais.com/opinion/tribunas/
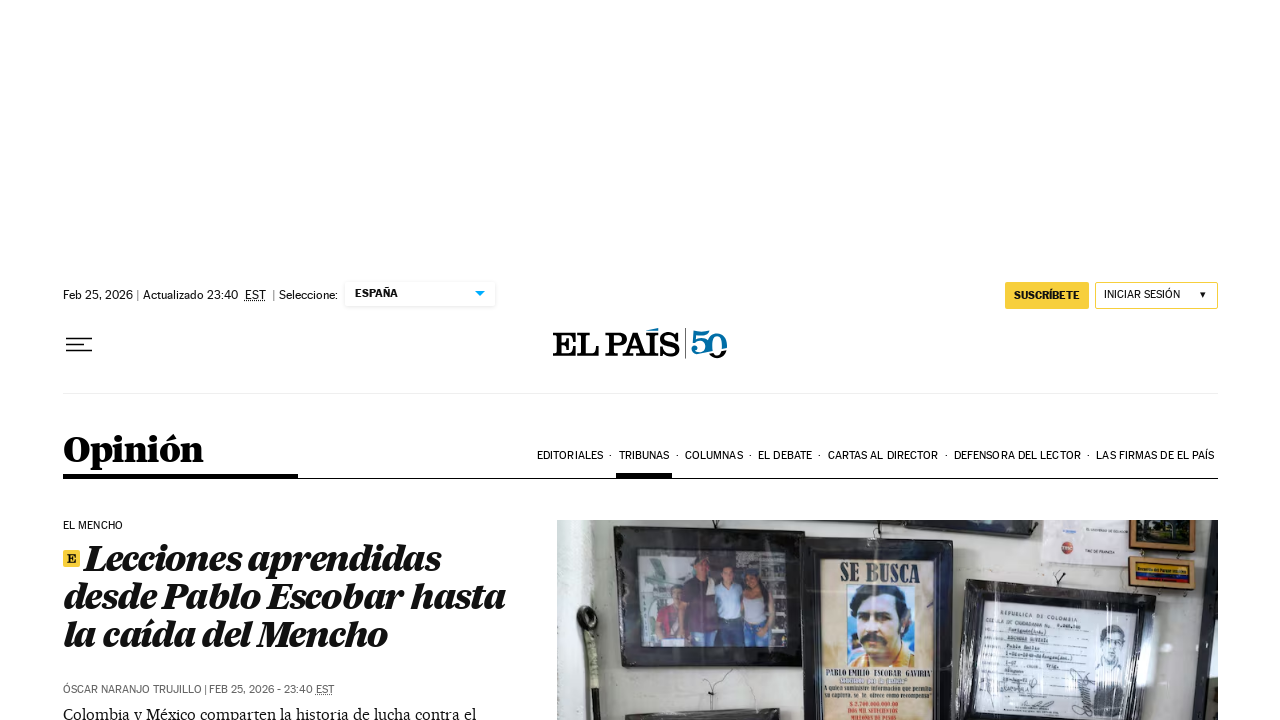

Article 4 content selector not found or timeout
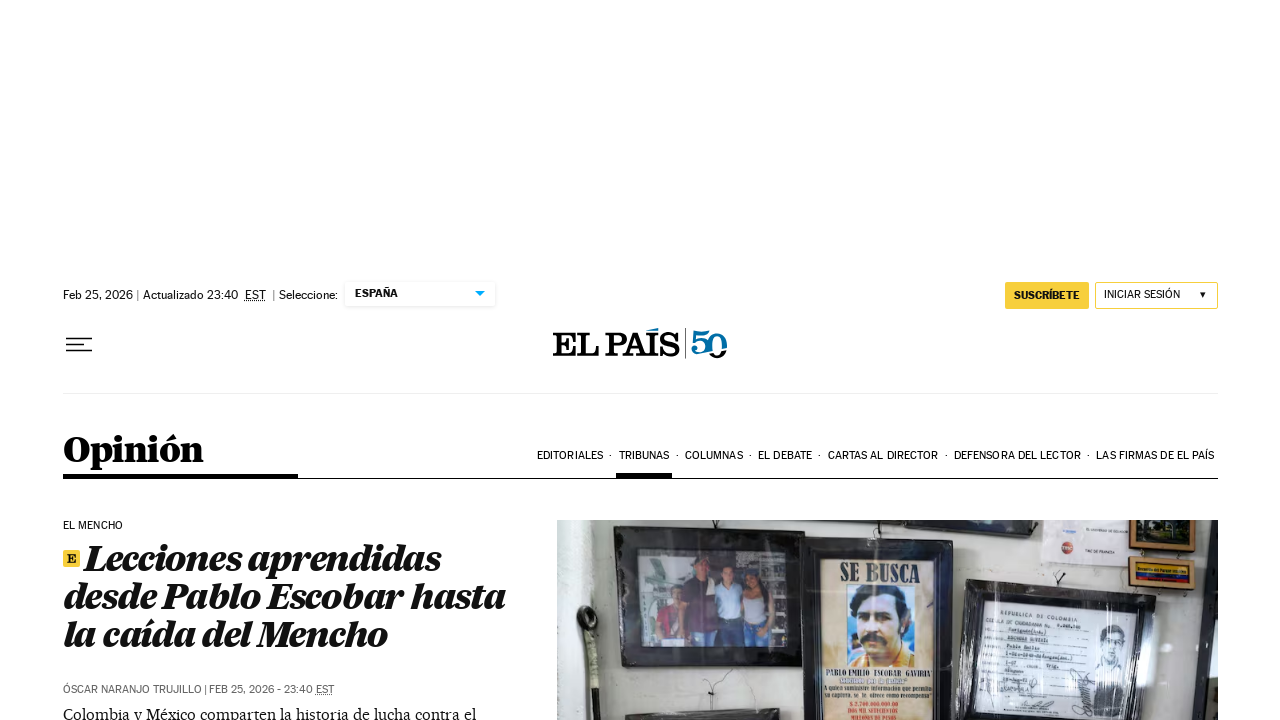

Closed article 4 tab
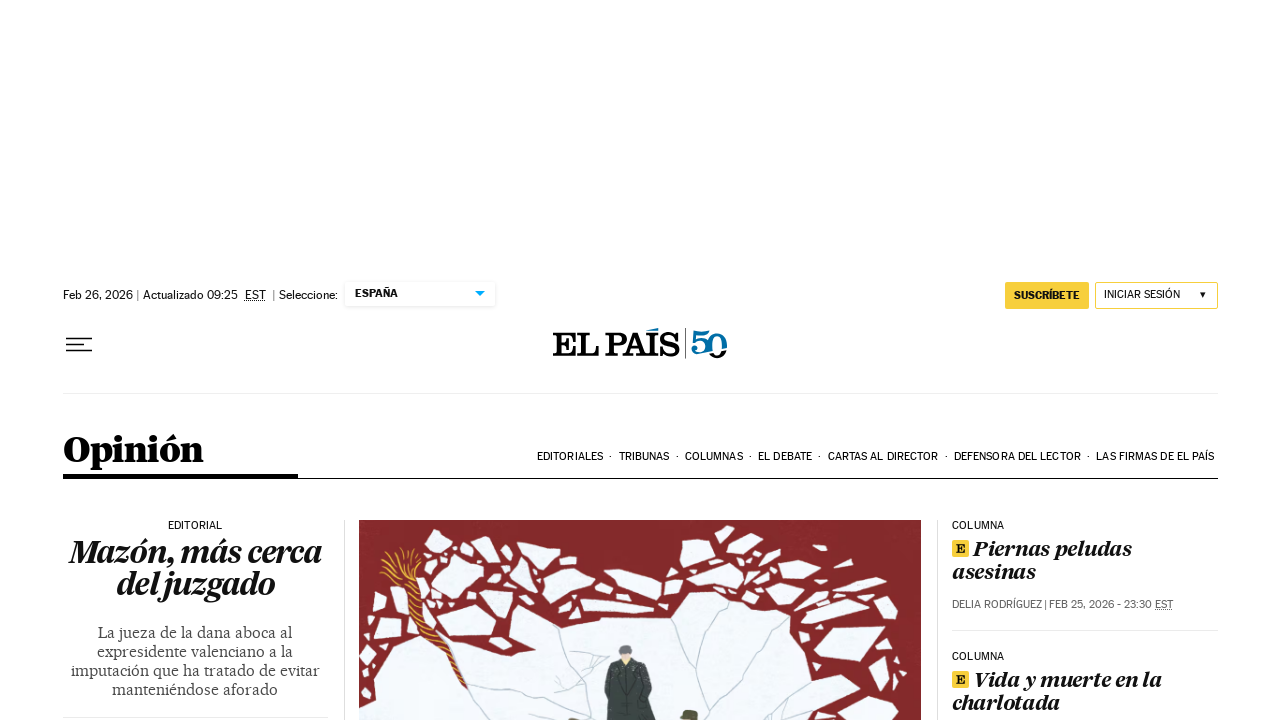

Located link element in article 5
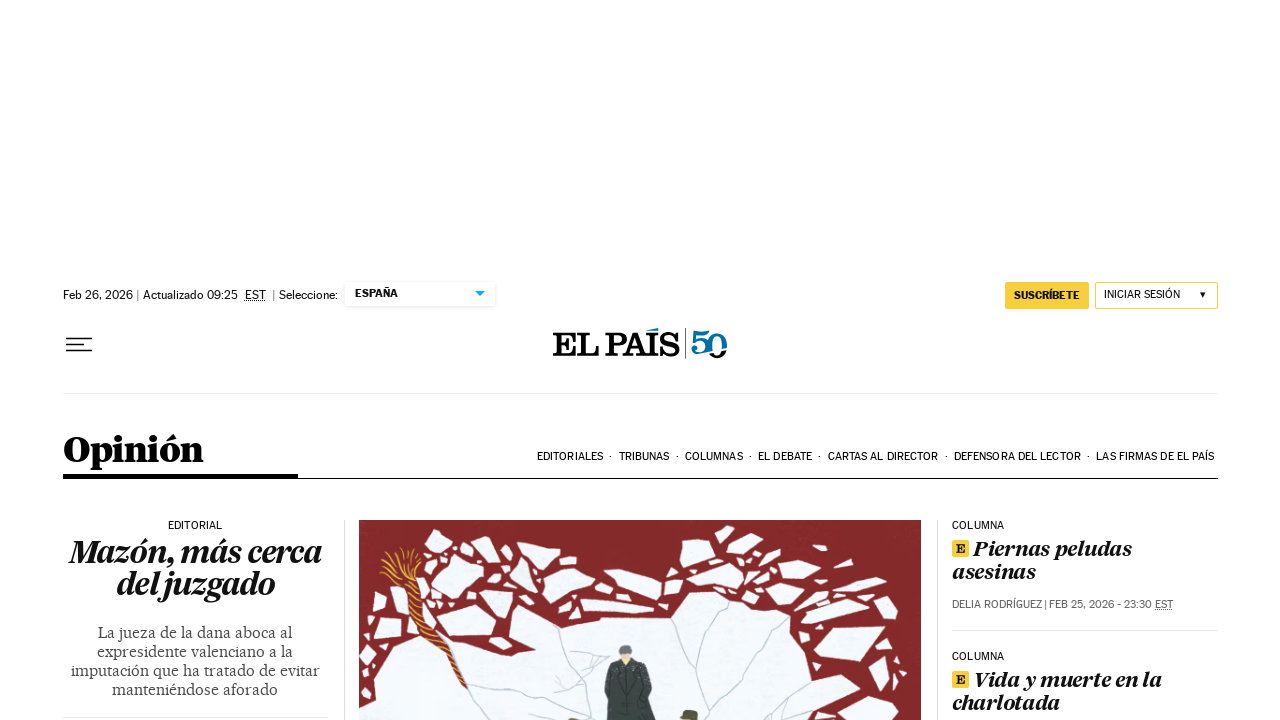

Extracted href from article 5 link
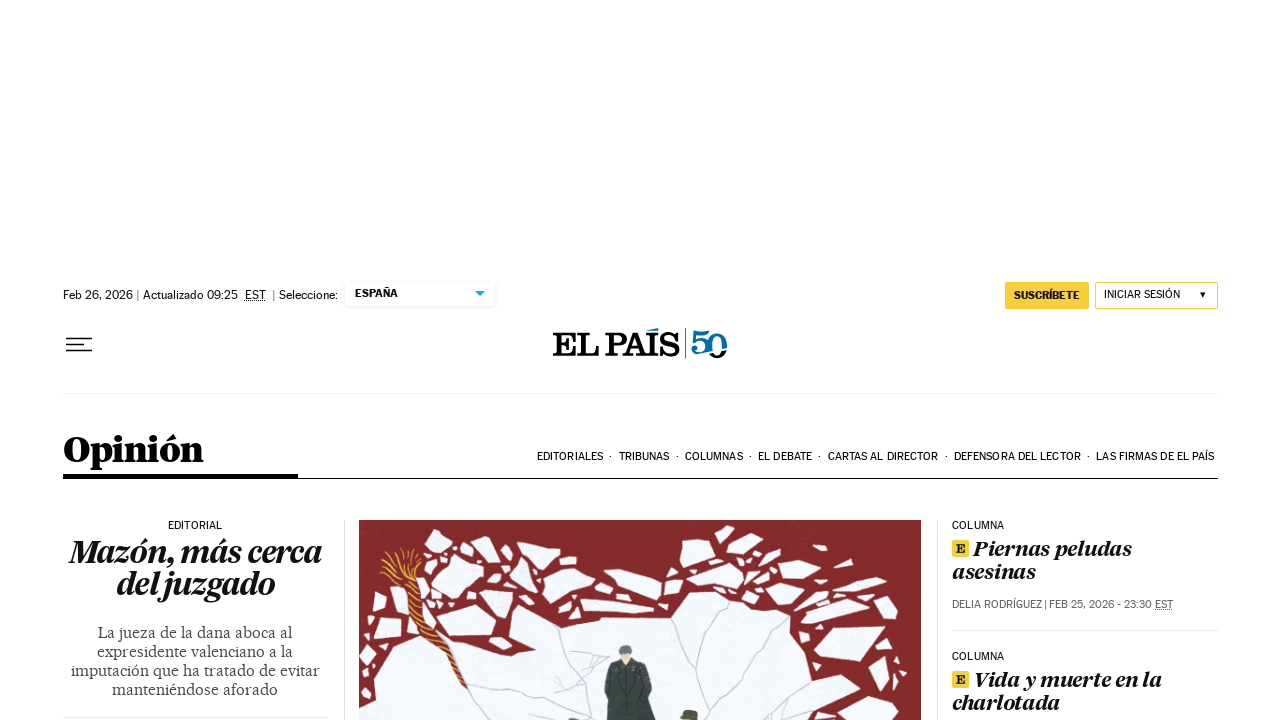

Opened new browser tab for article 5
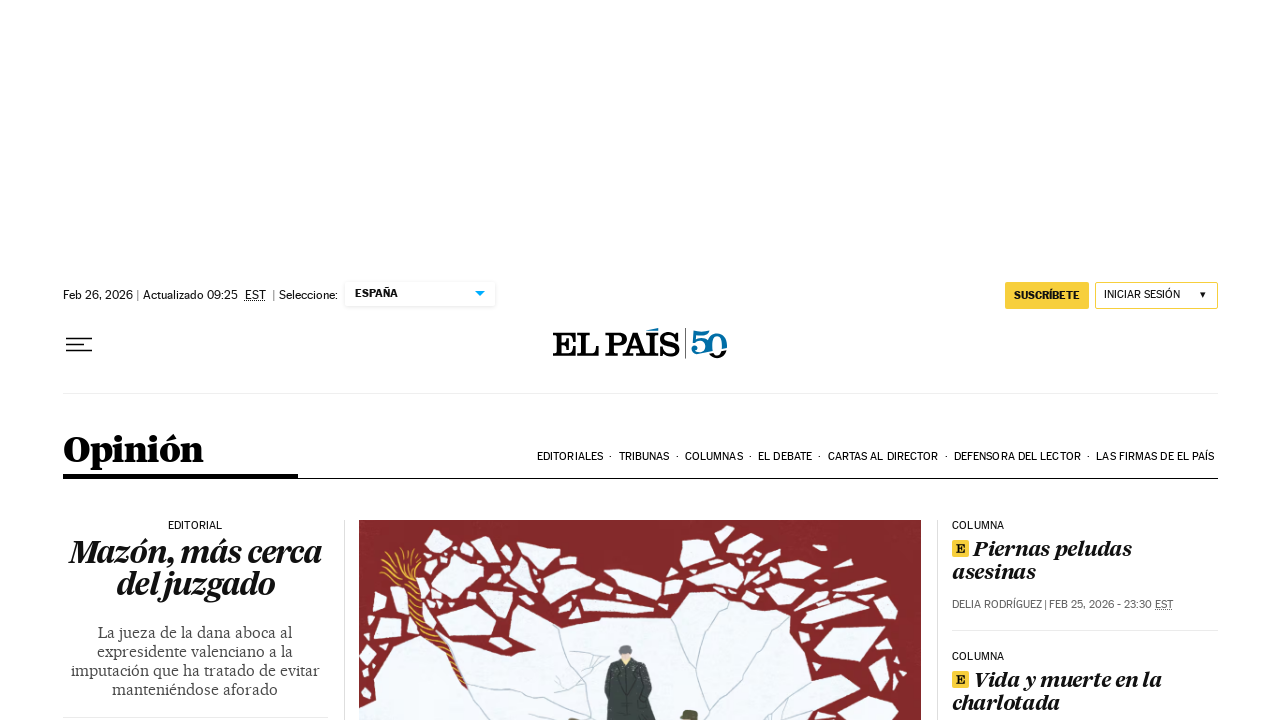

Navigated to article 5: https://elpais.com/opinion/
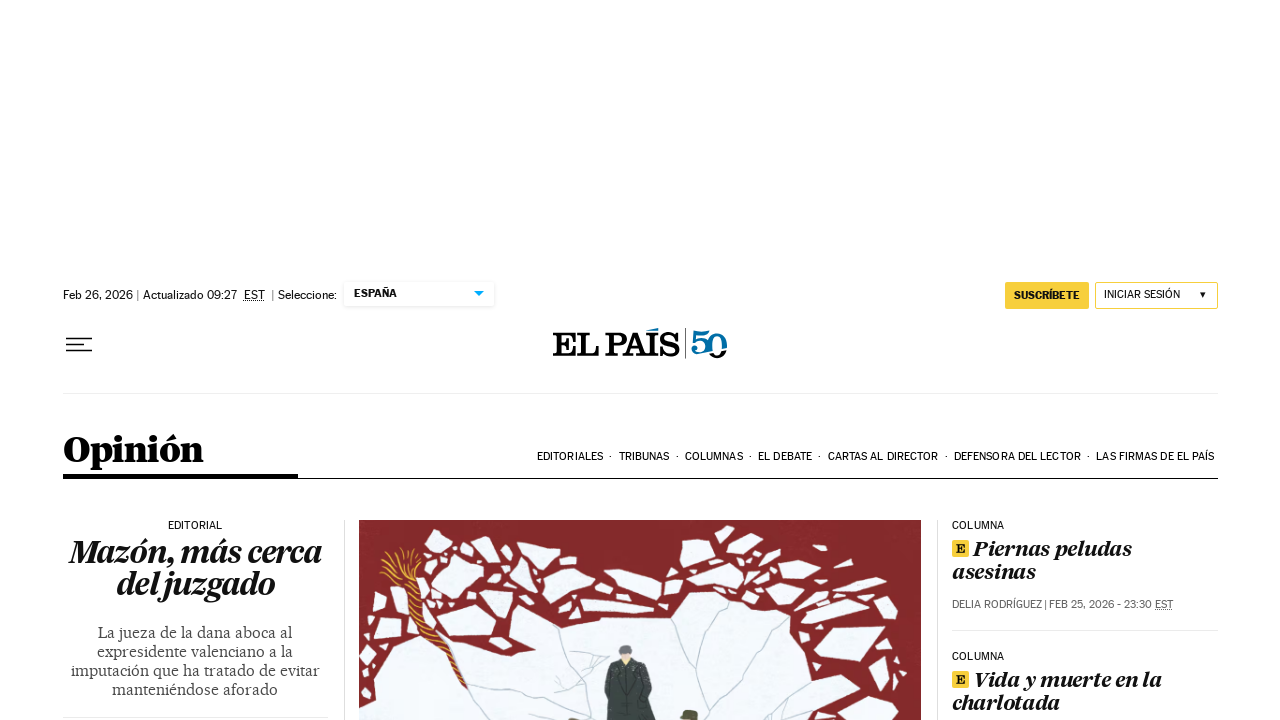

Article 5 content selector not found or timeout
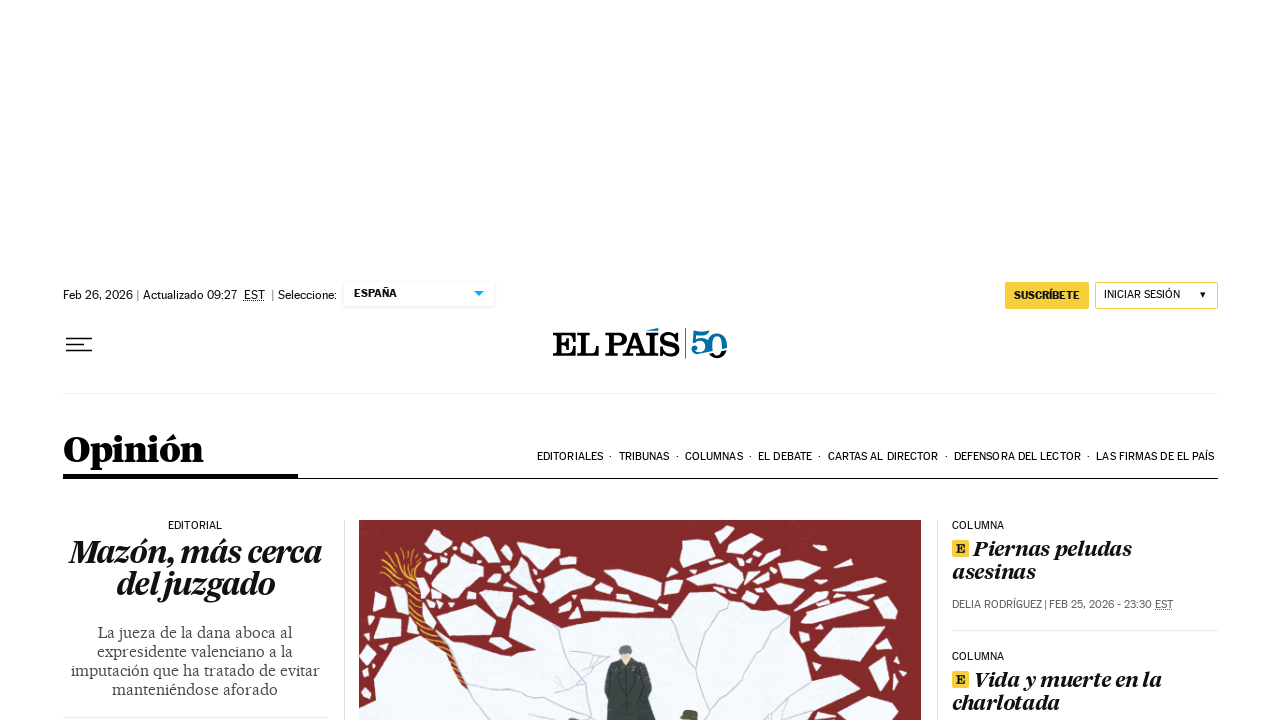

Closed article 5 tab
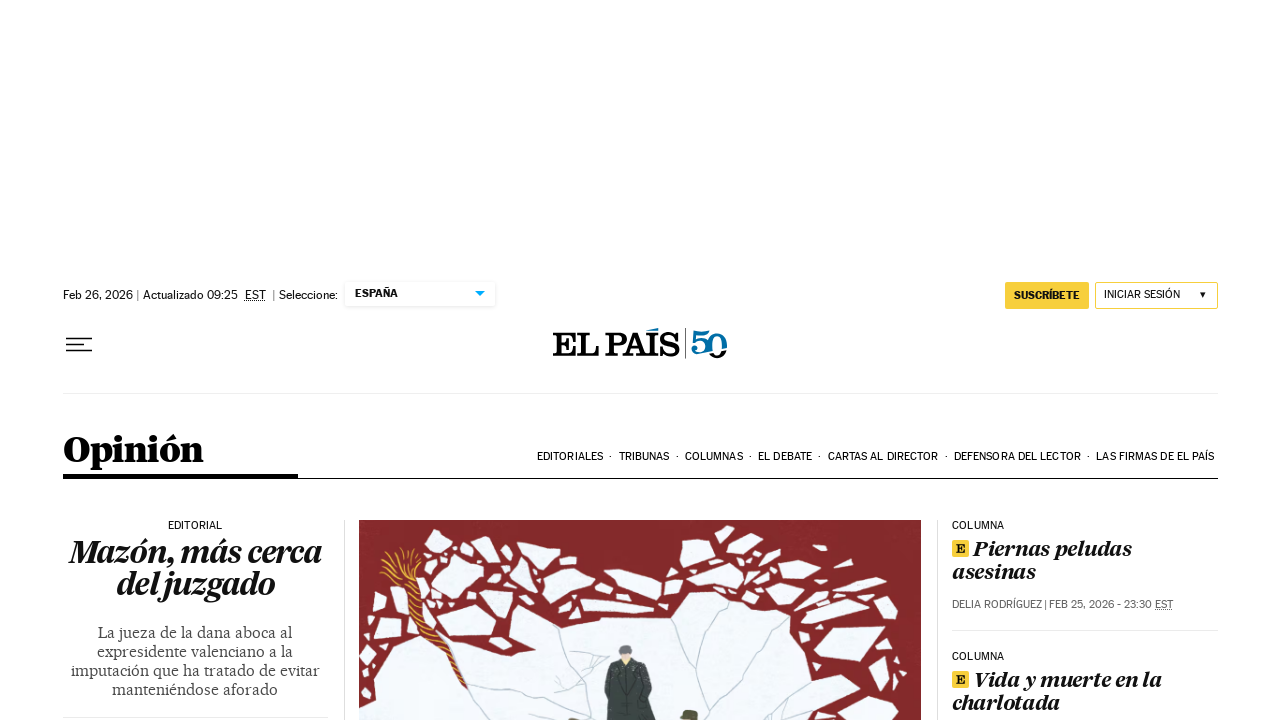

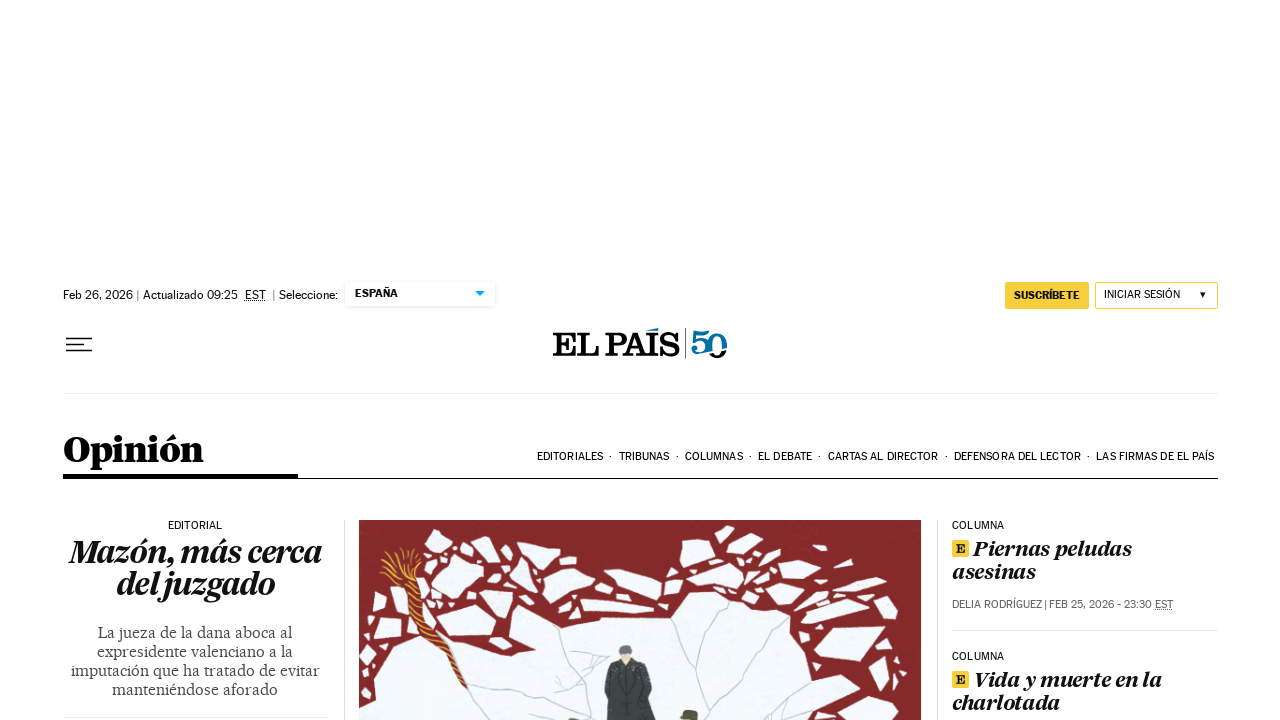